Tests handling multiple browser windows/tabs by finding footer links, opening each in a new tab using keyboard shortcuts, then switching between all open windows to verify they opened correctly.

Starting URL: http://www.qaclickacademy.com/practice.php

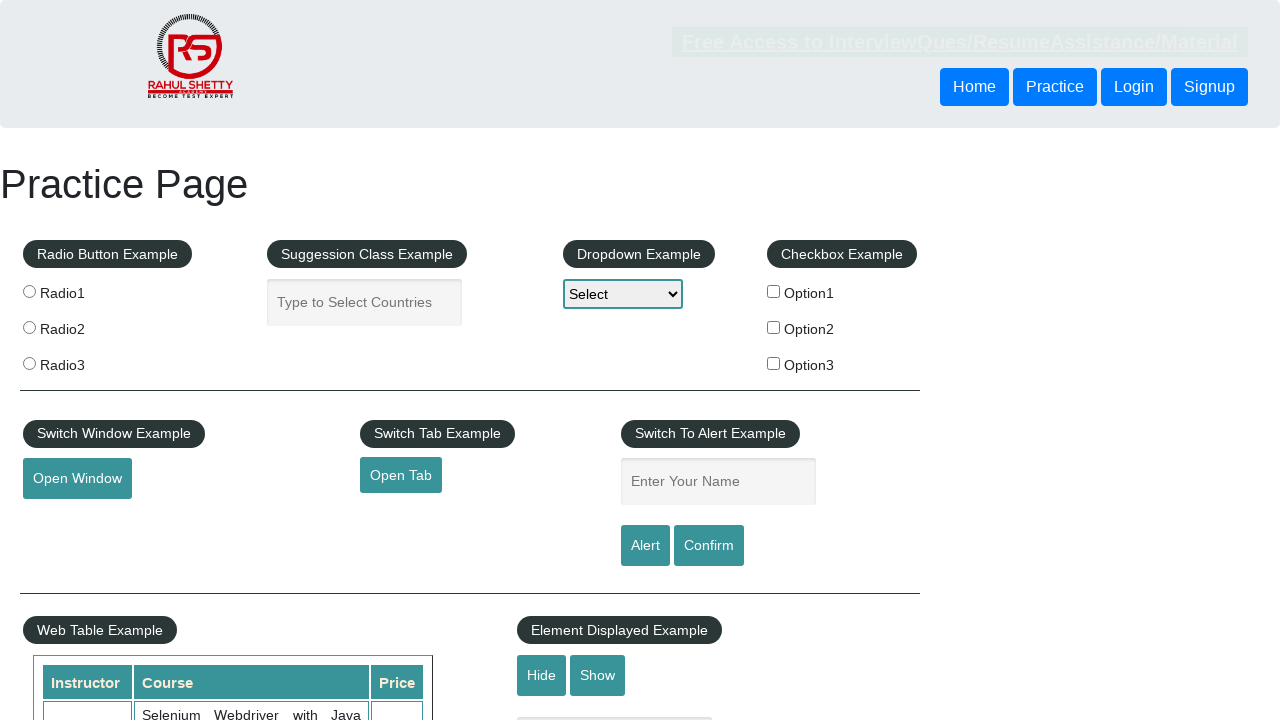

Navigated to QA Click Academy practice page
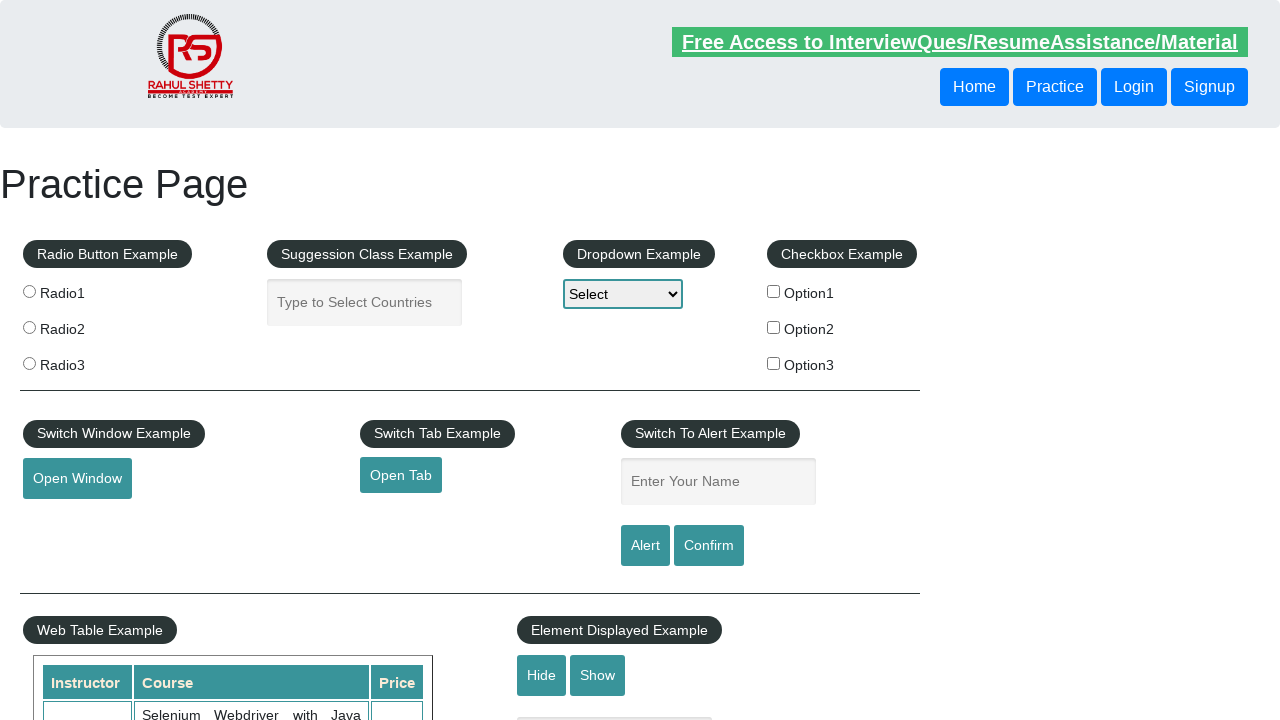

Footer element #gf-BIG loaded
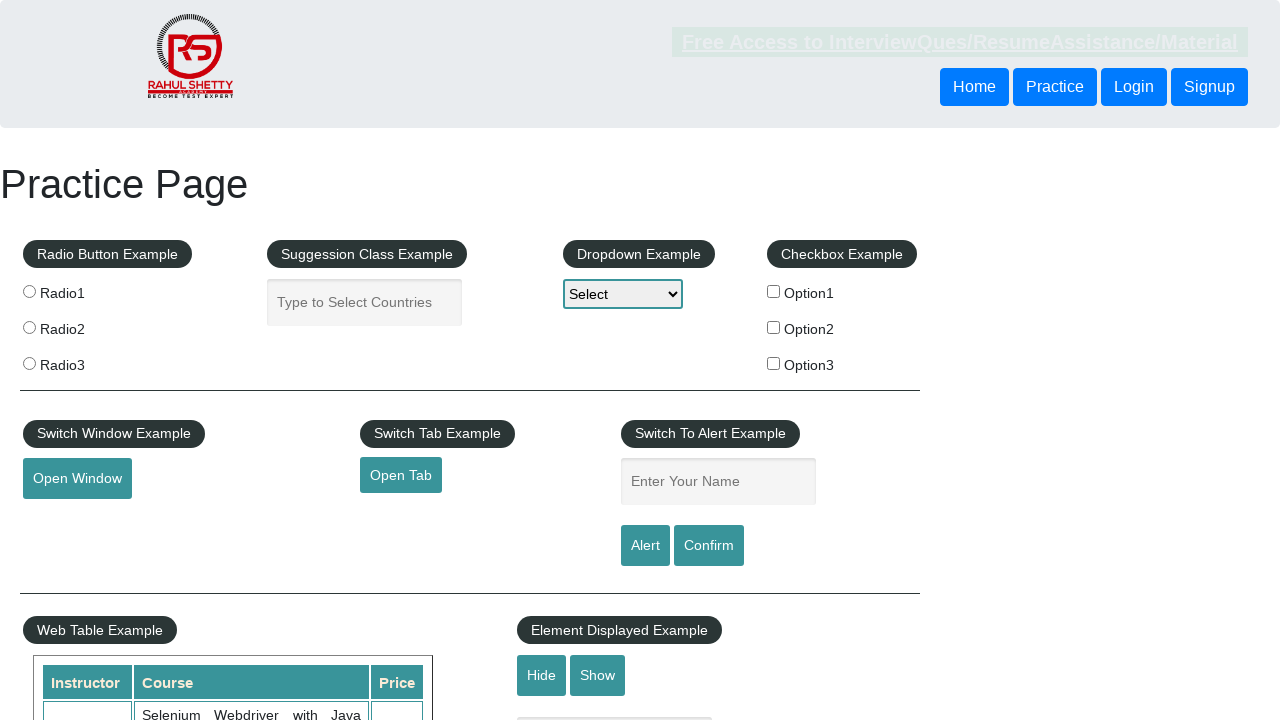

Located footer element
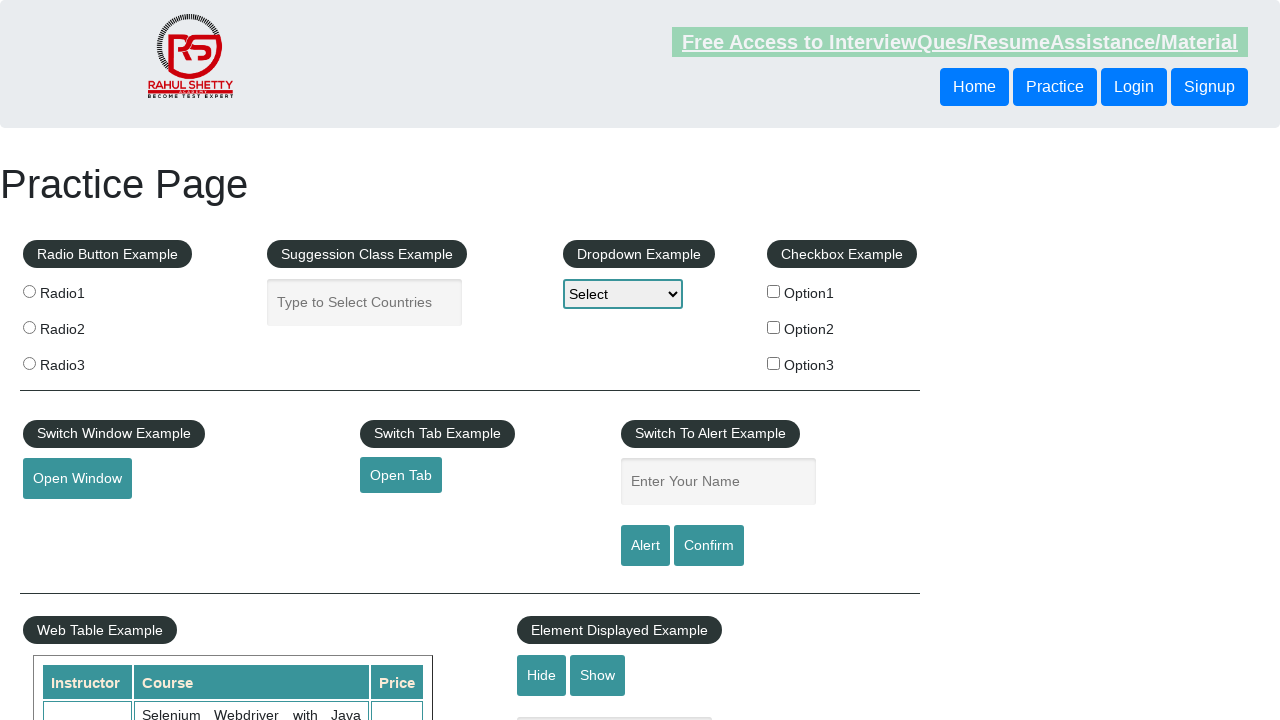

Located first column in footer
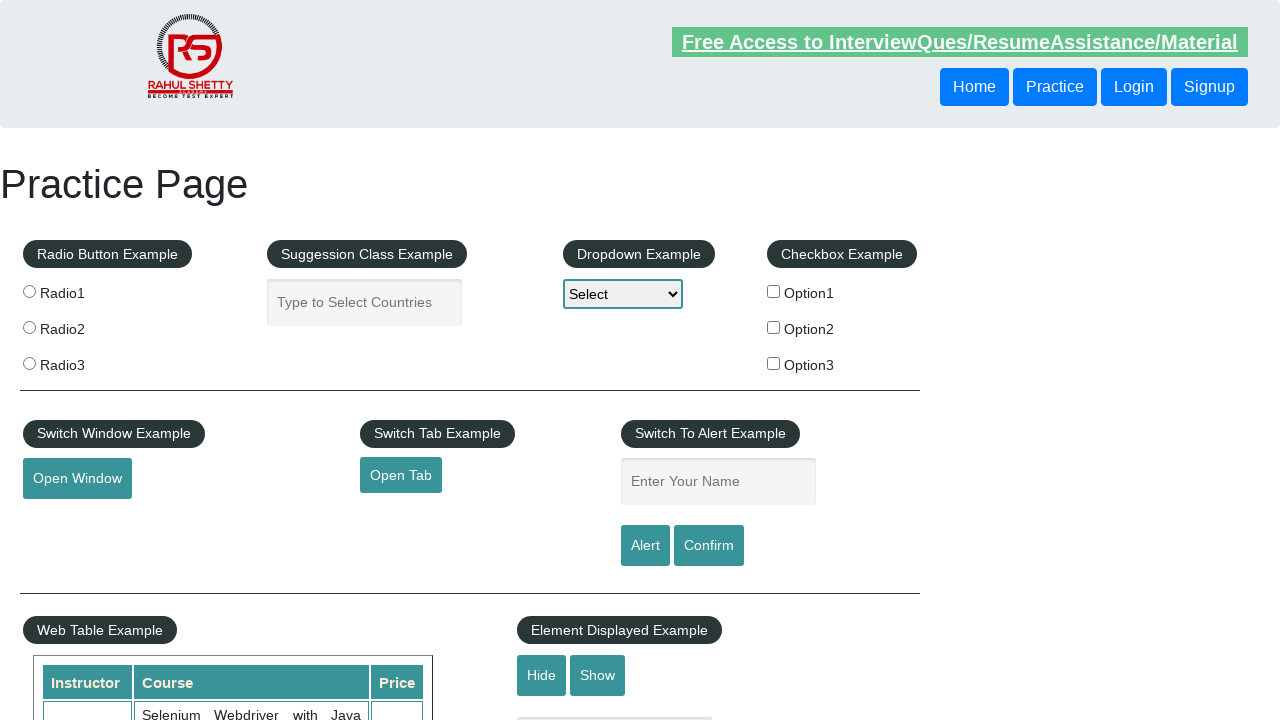

Located all links in footer column
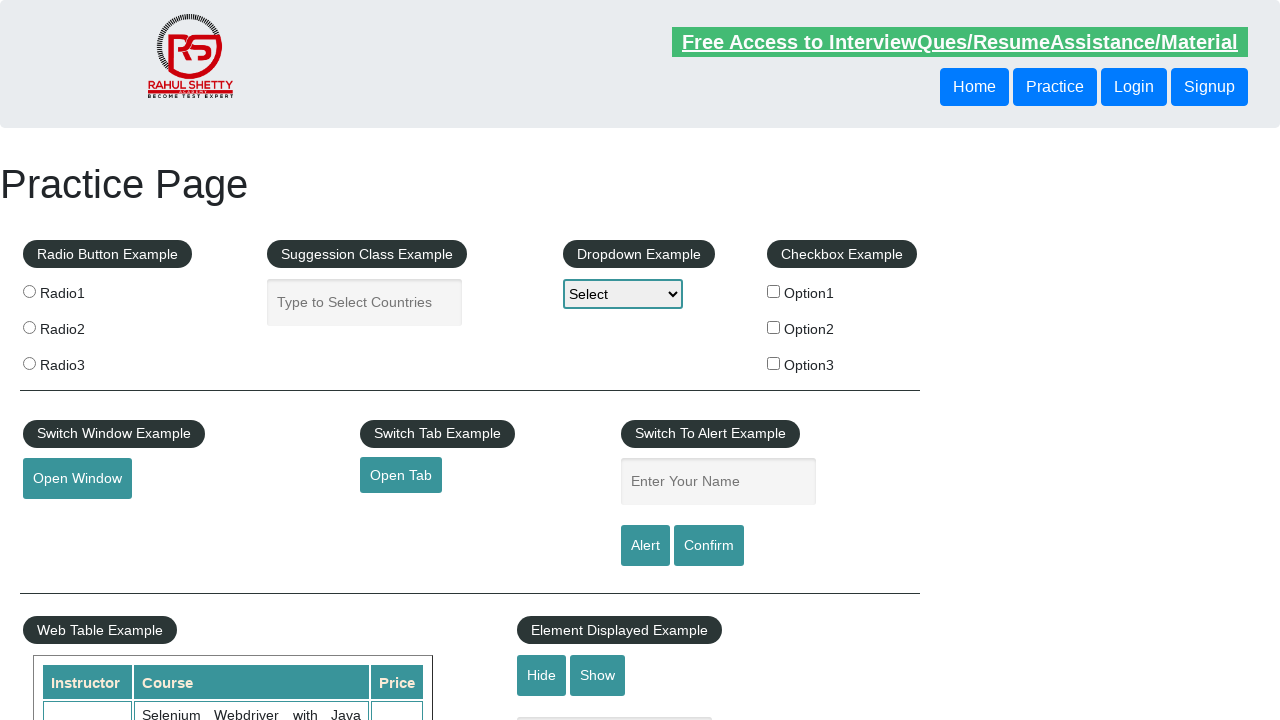

Found 0 links in footer column
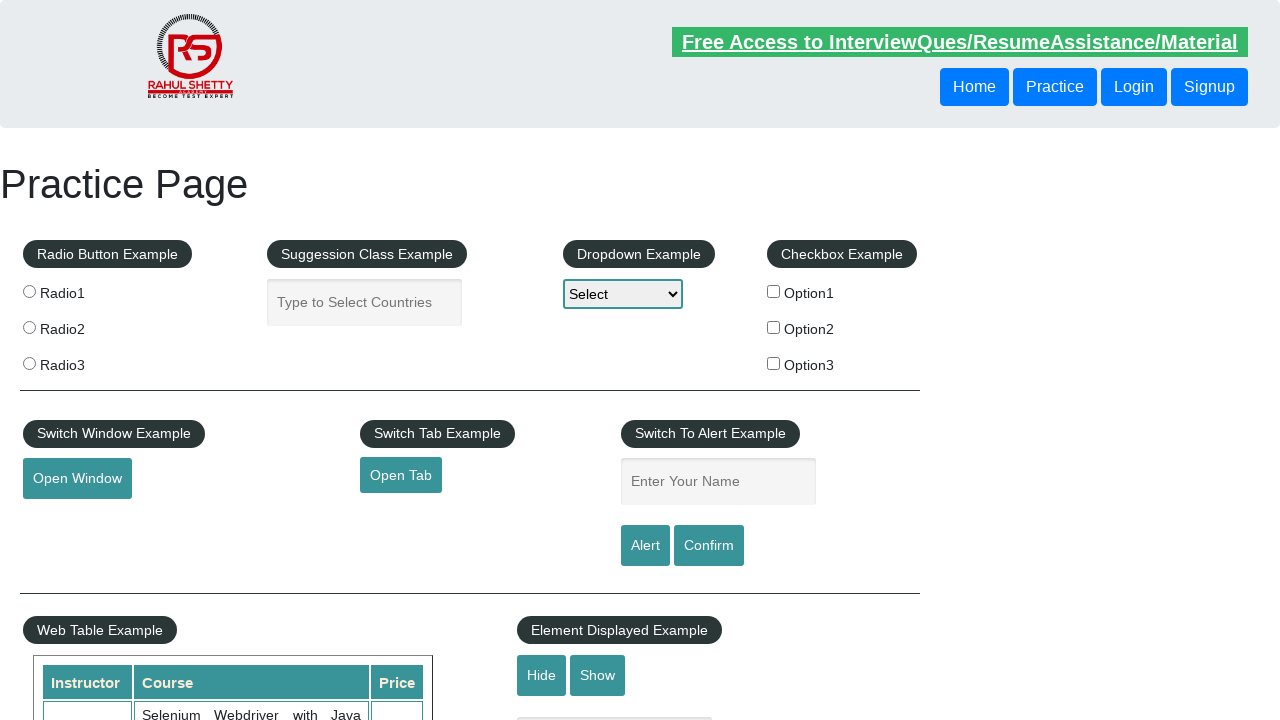

Brought page to front
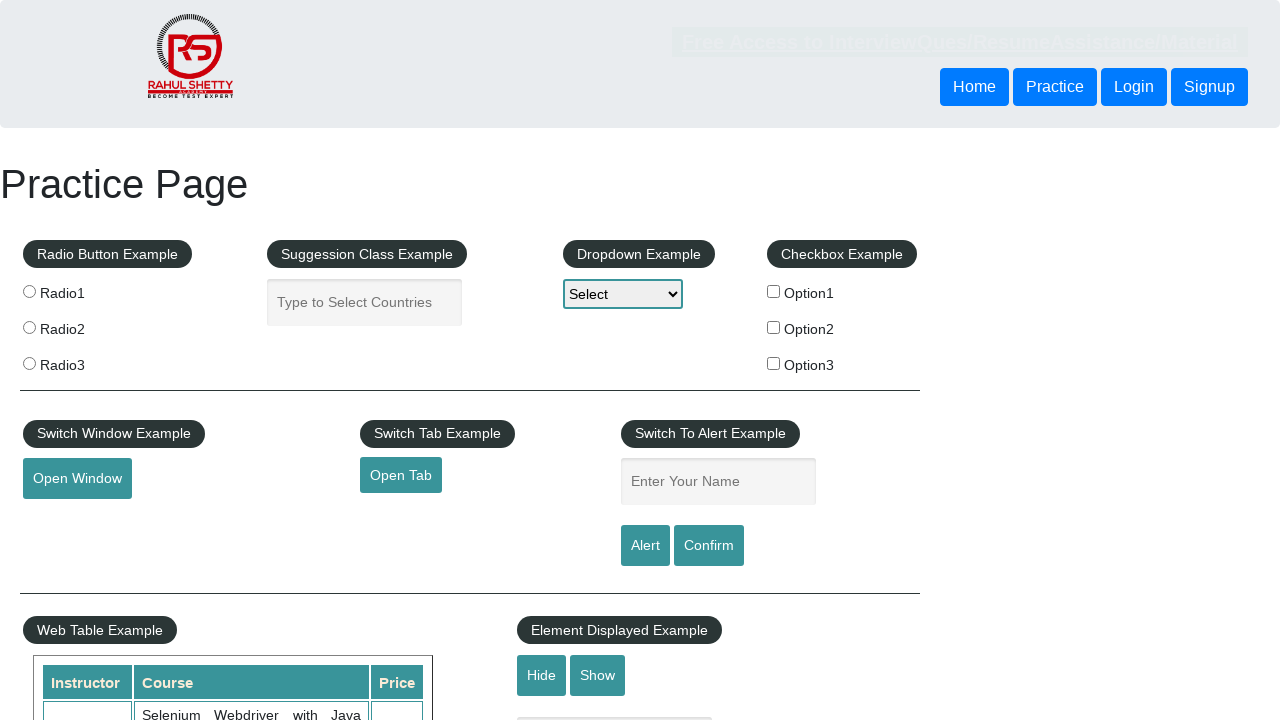

Page loaded with domcontentloaded state
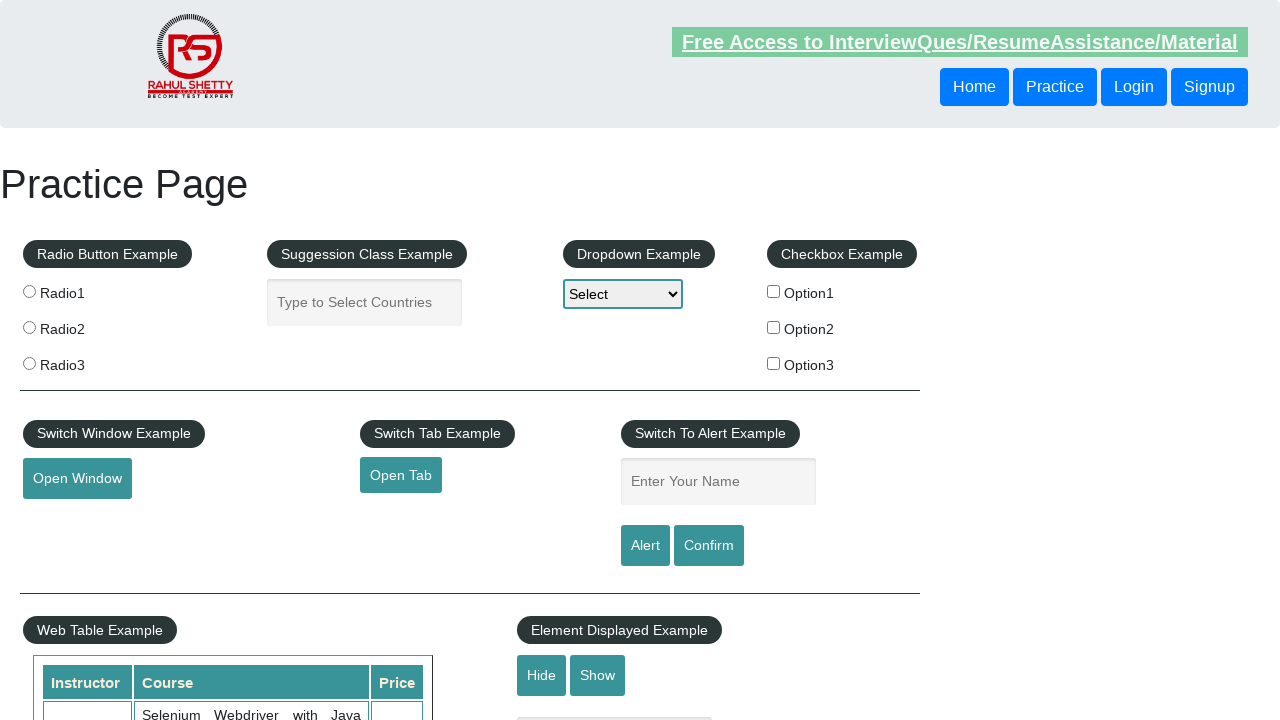

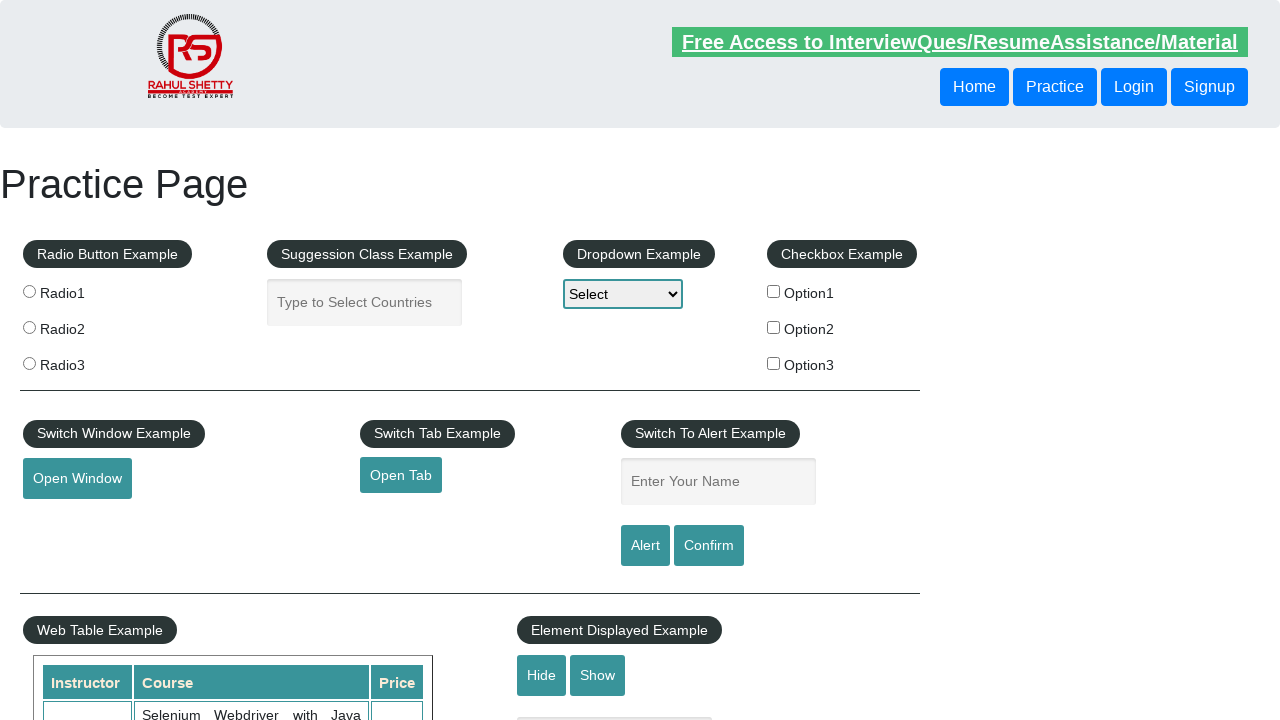